Tests clicking a sequence of dynamically appearing buttons

Starting URL: https://testpages.eviltester.com/styled/dynamic-buttons-simple.html

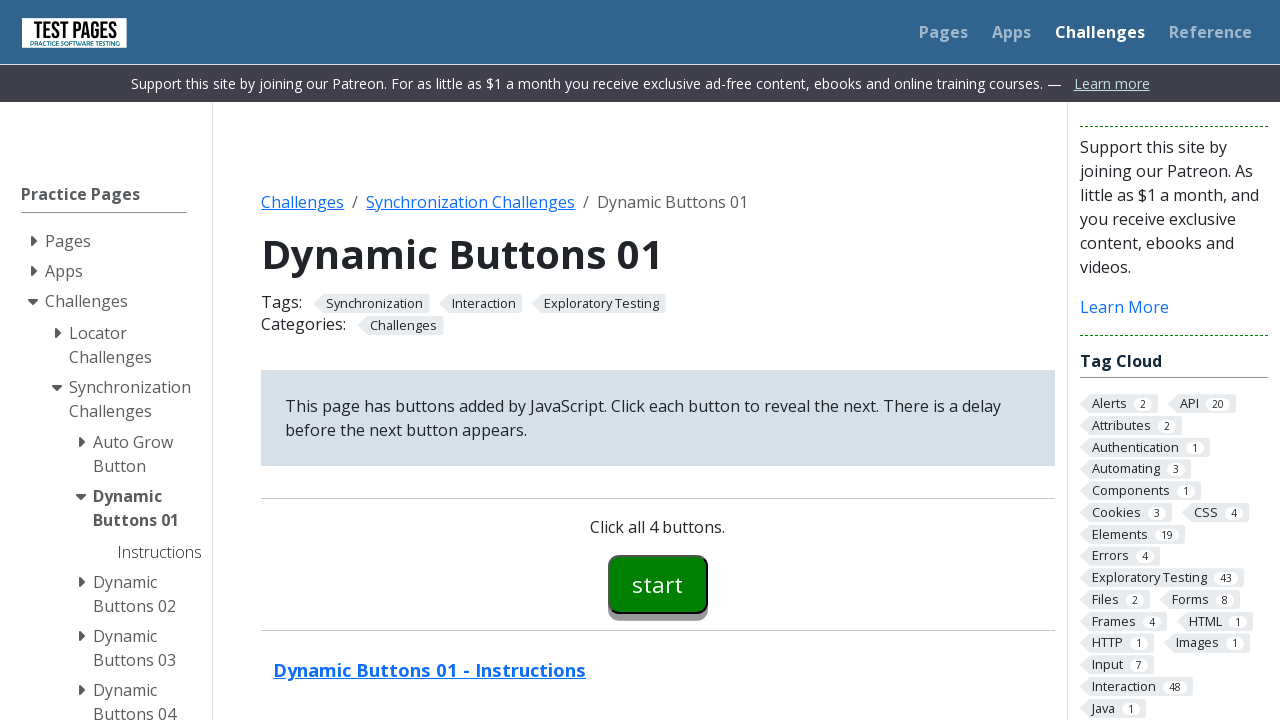

Clicked first dynamic button (button00) at (658, 584) on #button00
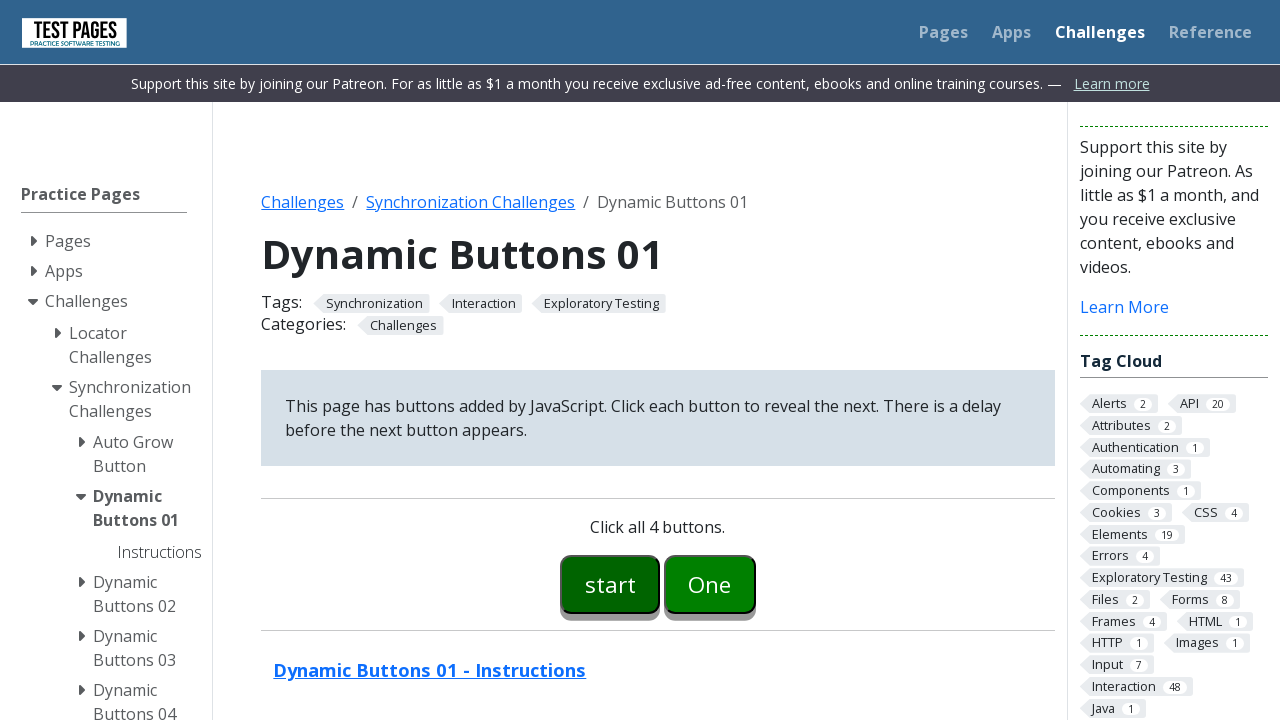

Clicked second dynamic button (button01) at (710, 584) on #button01
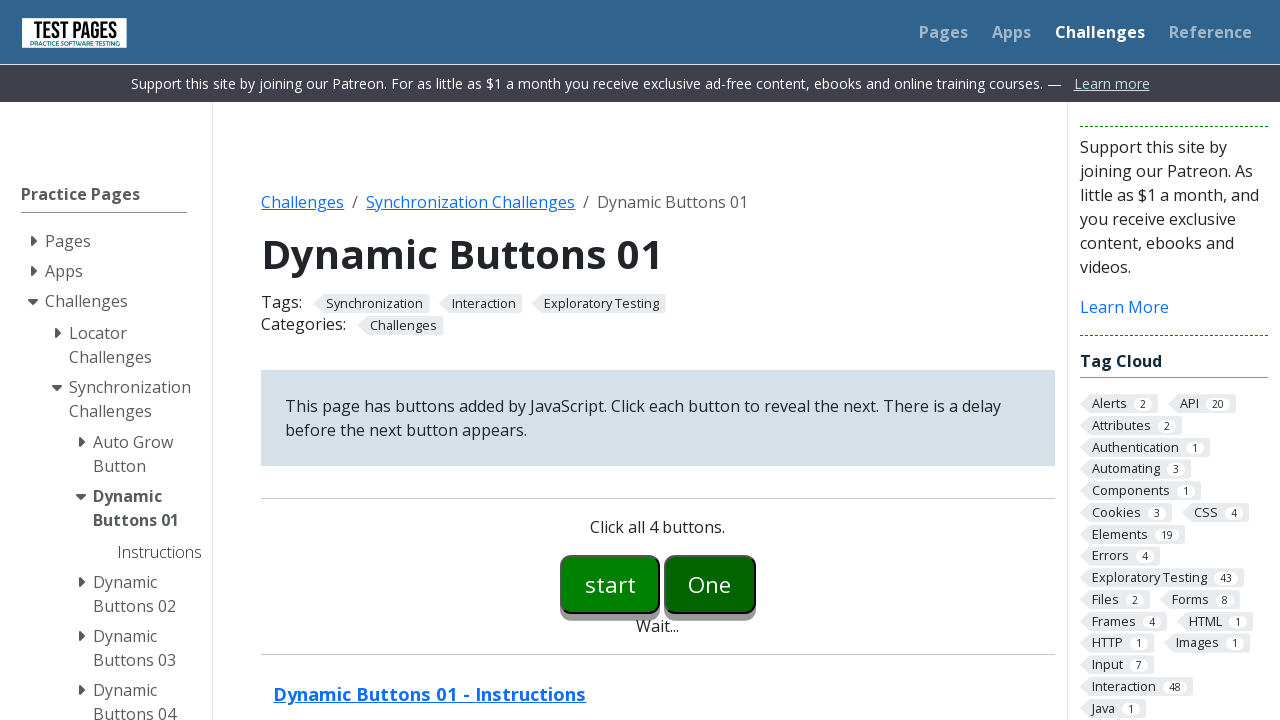

Waited for third dynamic button (button02) to appear
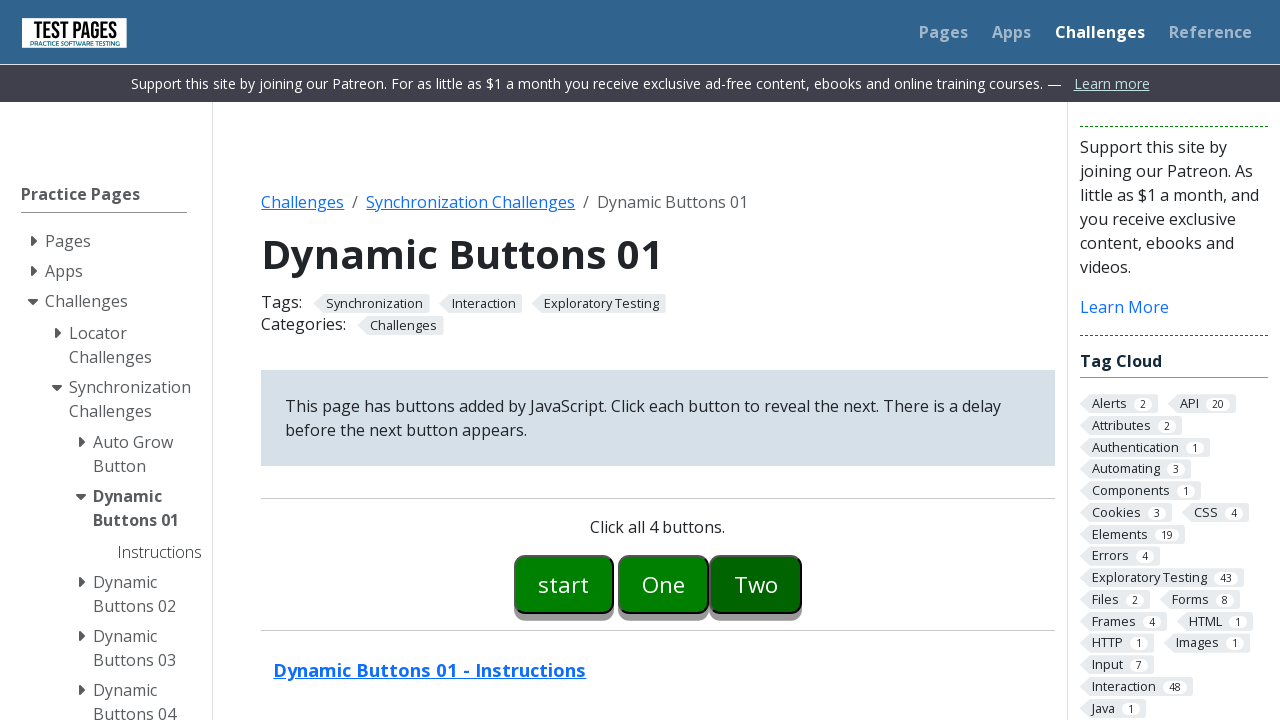

Clicked third dynamic button (button02) at (756, 584) on #button02
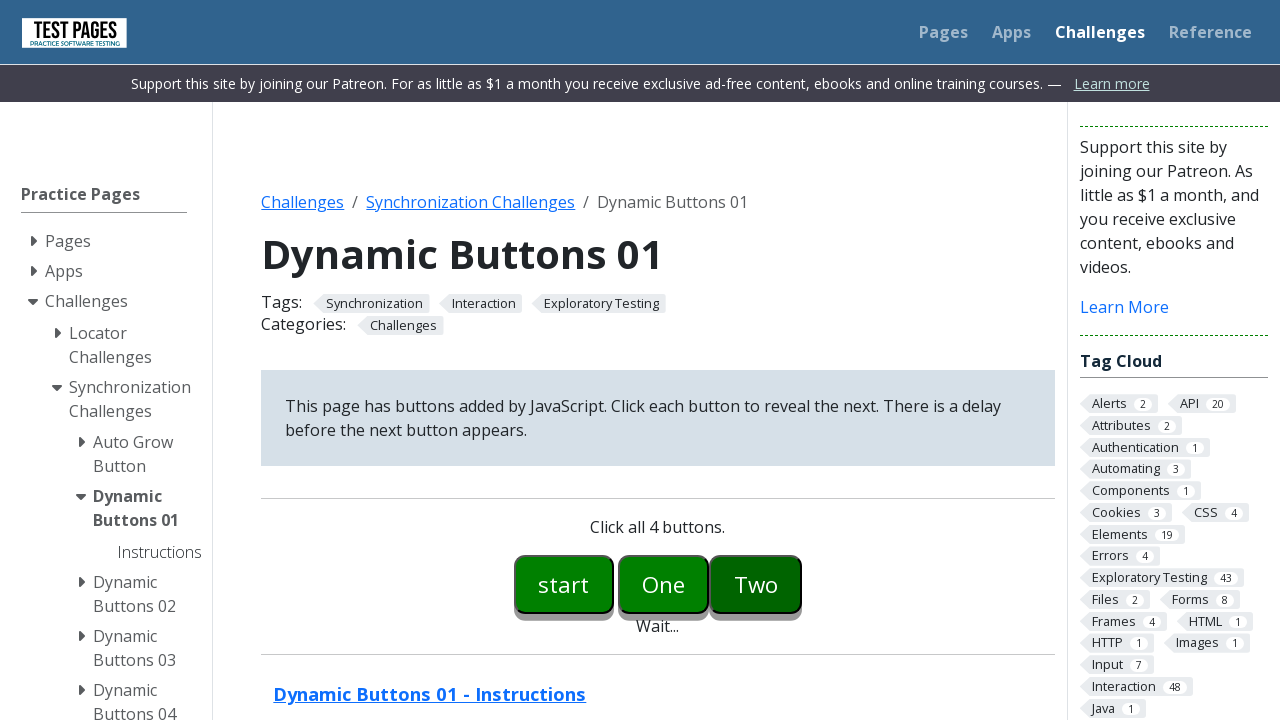

Waited for fourth dynamic button (button03) to appear
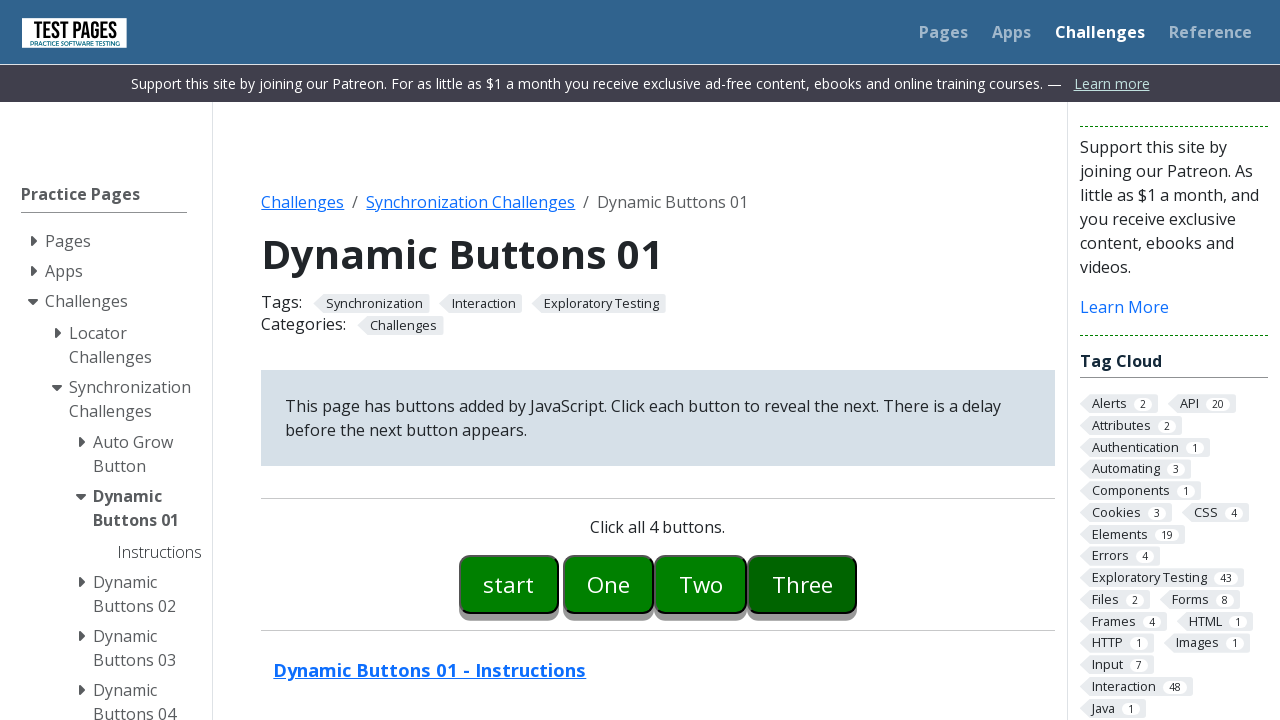

Clicked fourth dynamic button (button03) at (802, 584) on #button03
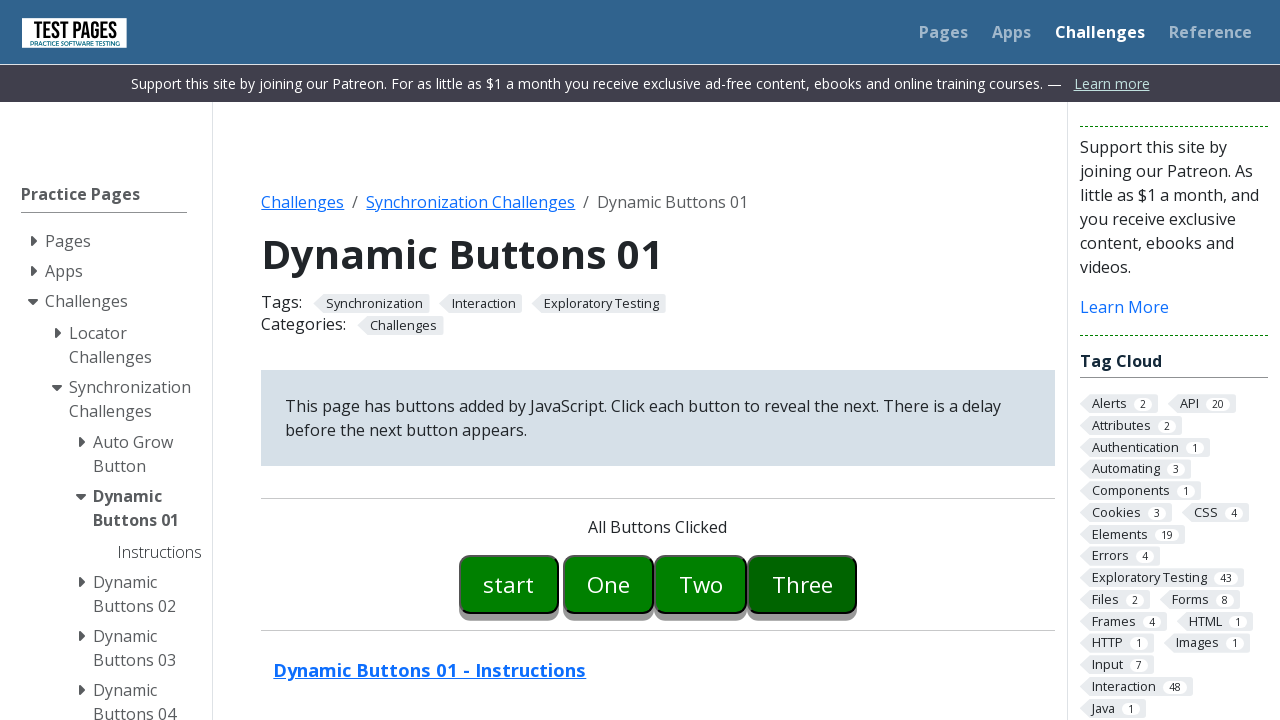

Verified success message appeared
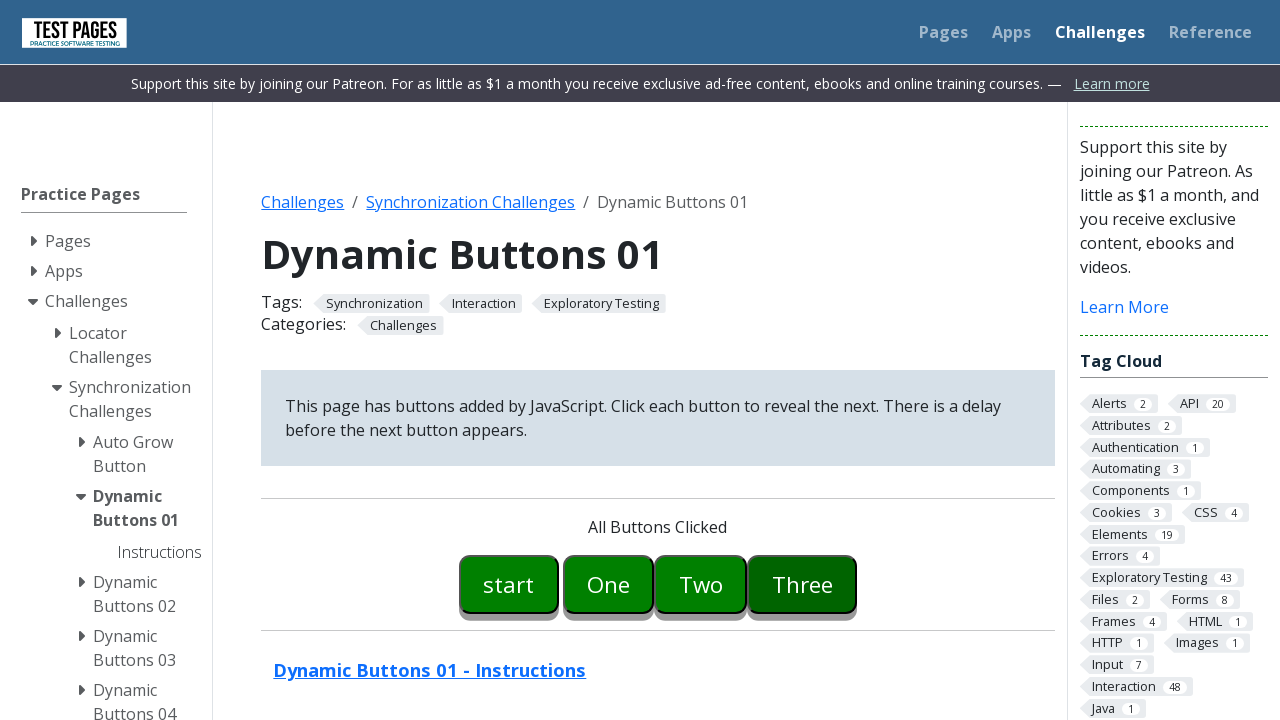

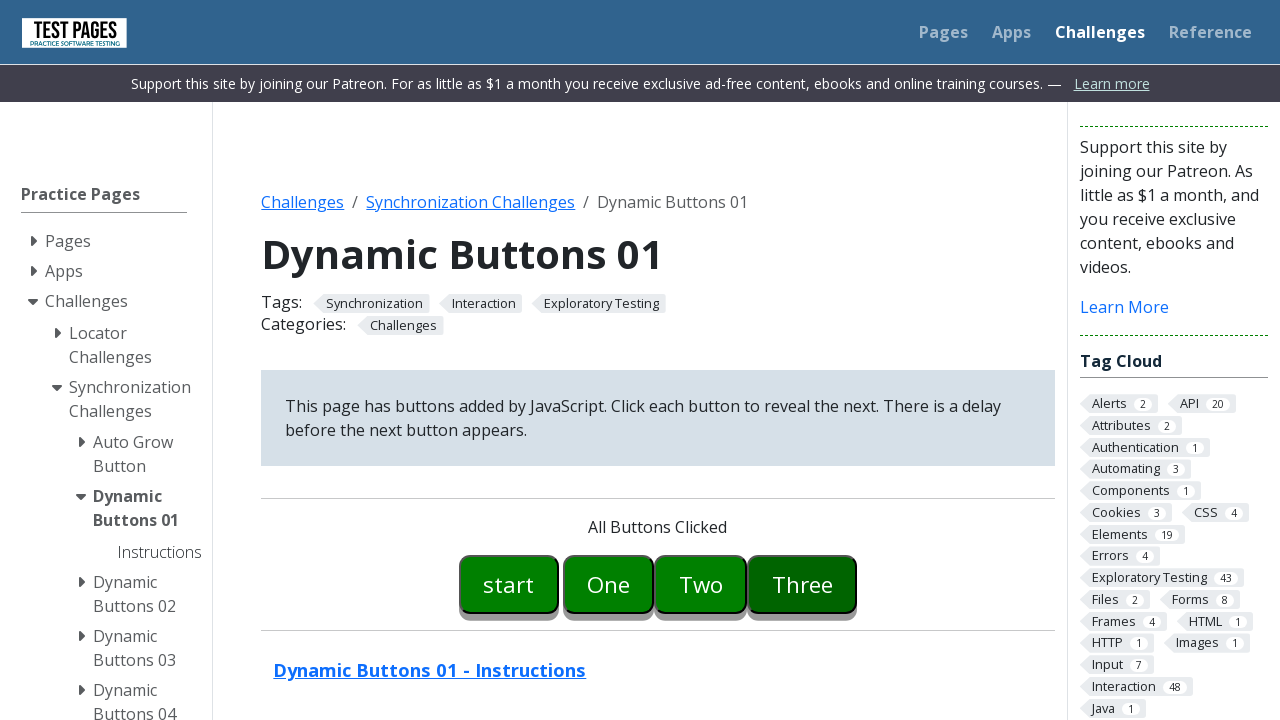